Tests various alert handling functionalities including simple alerts, confirmation dialogs, sweet alerts, and prompt dialogs on the Leafground testing website

Starting URL: https://www.leafground.com/alert.xhtml

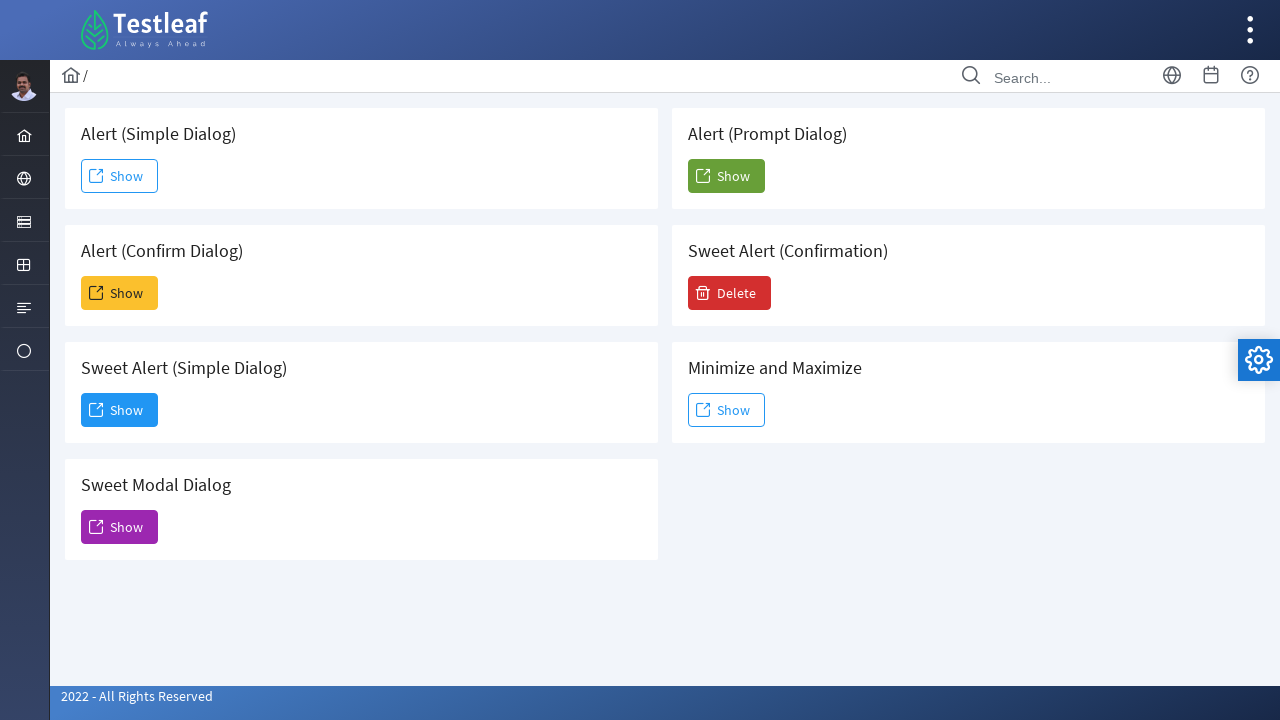

Clicked Show button to display simple alert at (120, 176) on xpath=(//span[text()='Show'])[1]
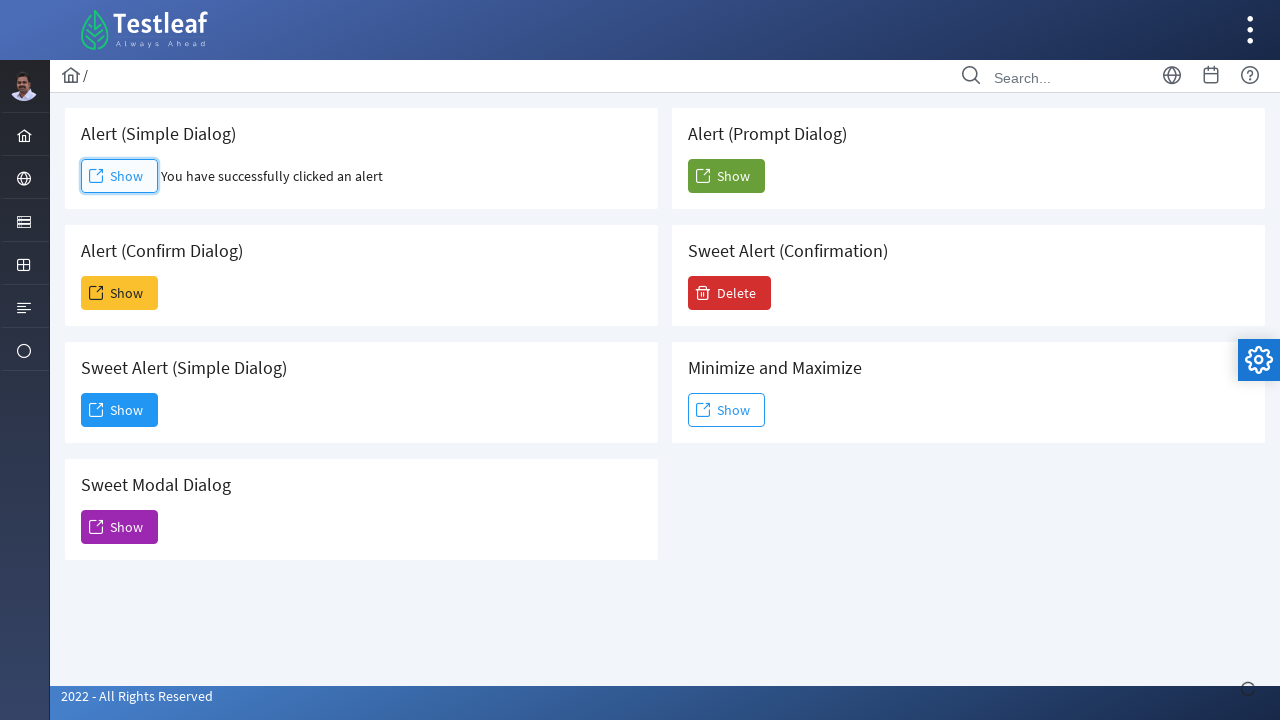

Set up event handler to accept simple alert
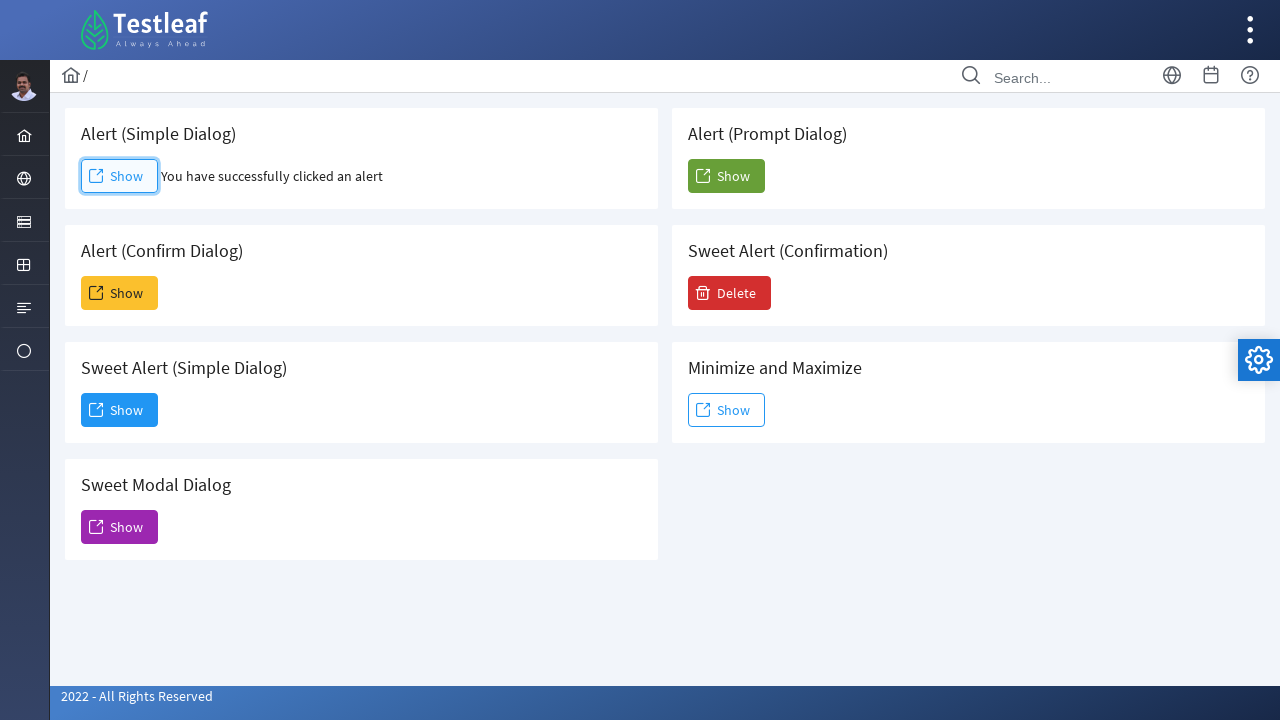

Clicked Show button to display confirmation dialog at (120, 293) on xpath=(//span[text()='Show'])[2]
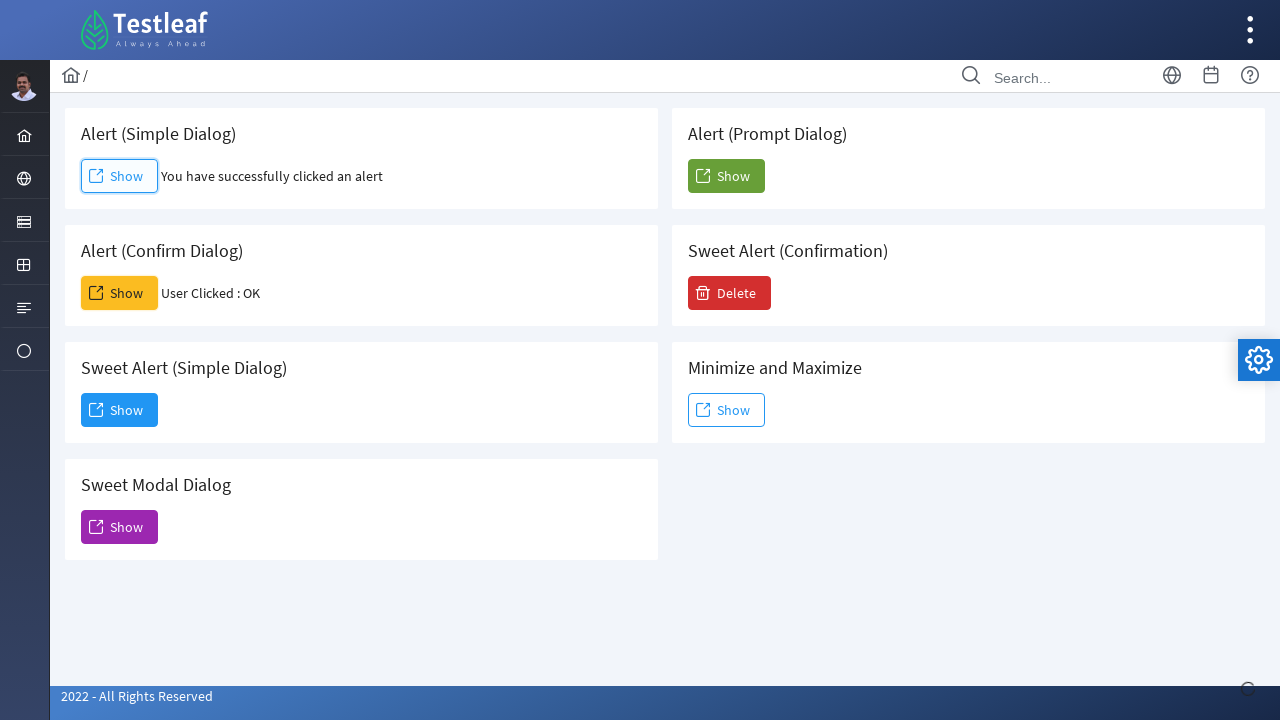

Set up event handler to dismiss confirmation dialog
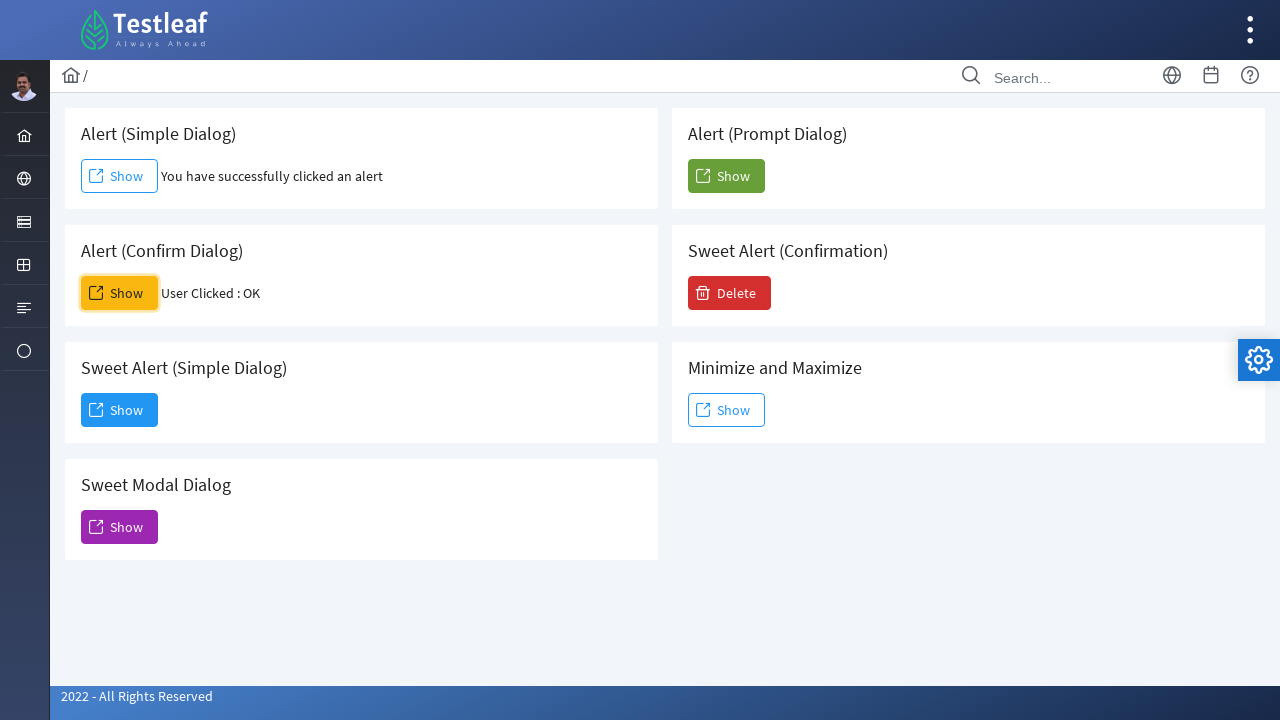

Clicked Show button to display sweet alert at (120, 410) on xpath=(//span[text()='Show'])[3]
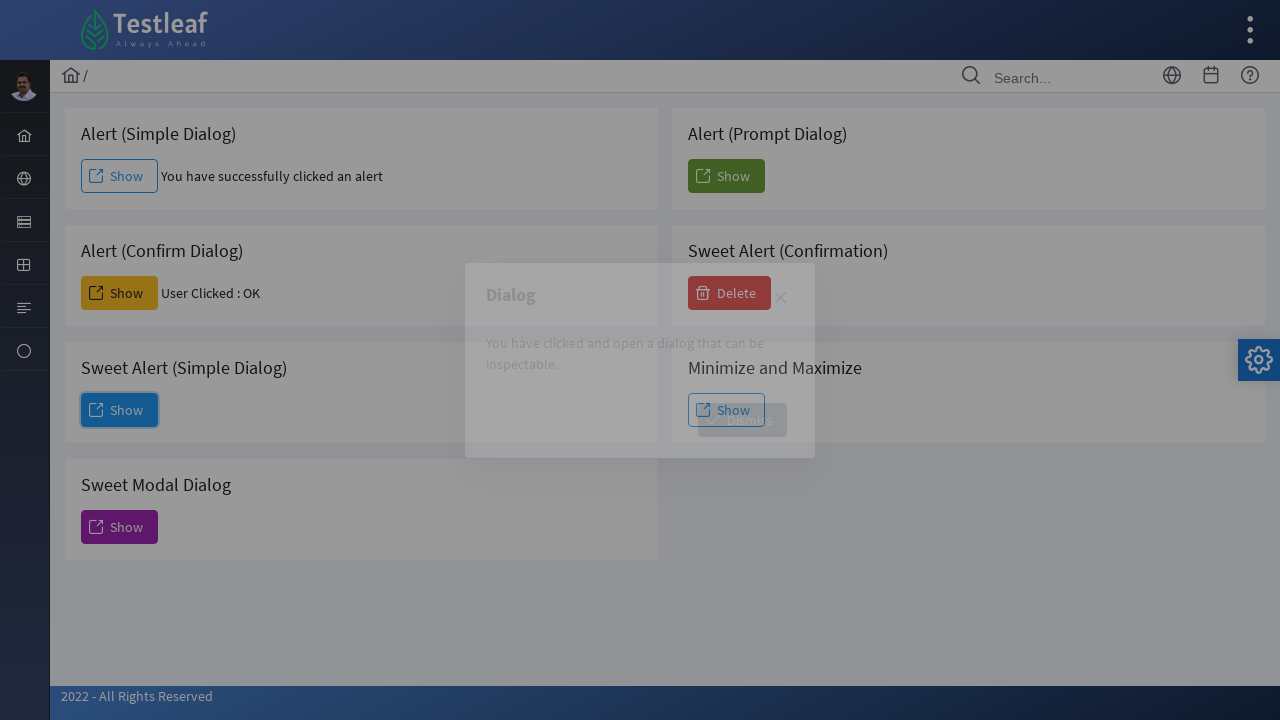

Sweet alert loaded and dismiss button is visible
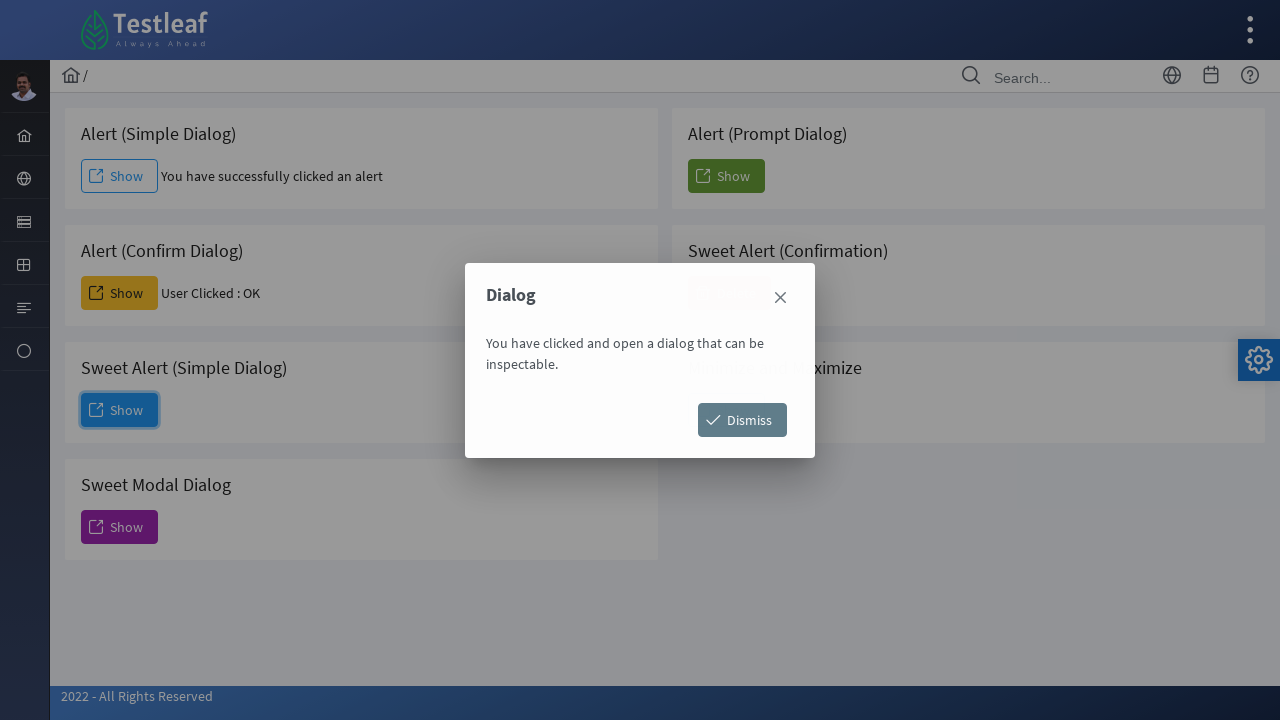

Clicked Dismiss button to close sweet alert at (742, 420) on xpath=//span[text()='Dismiss']
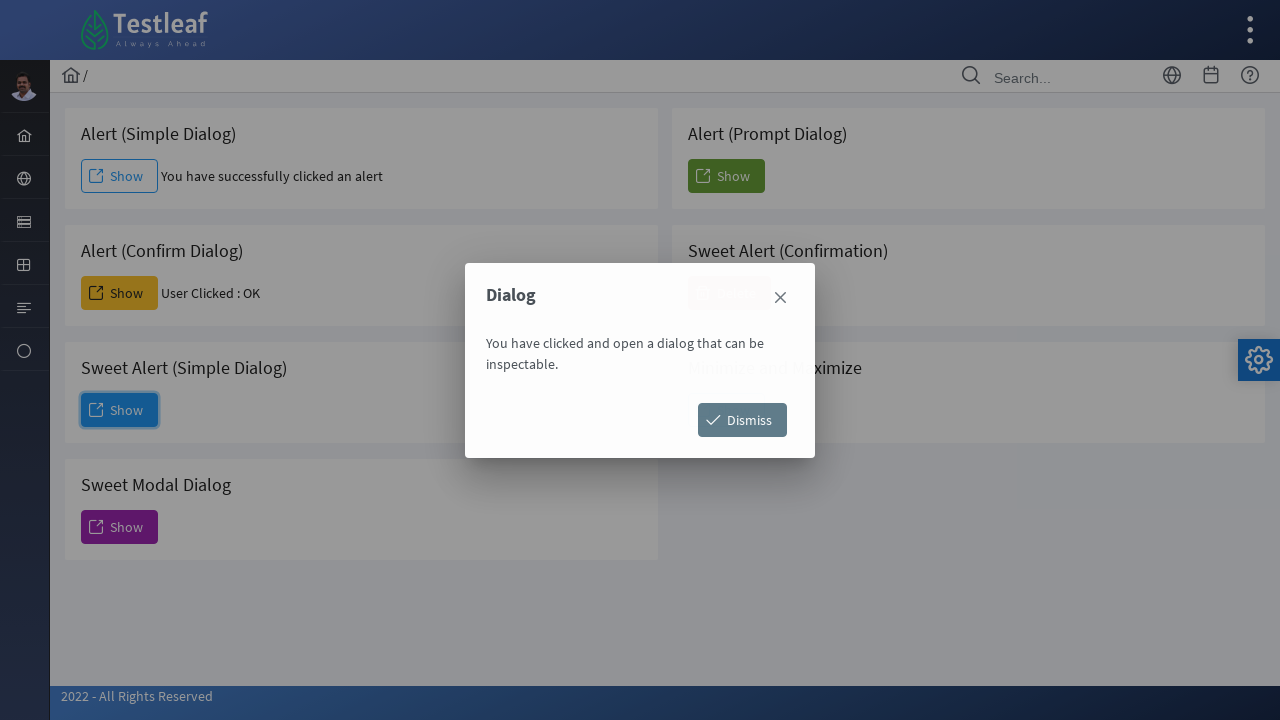

Clicked Show button to display prompt dialog at (726, 176) on xpath=(//span[text()='Show'])[5]
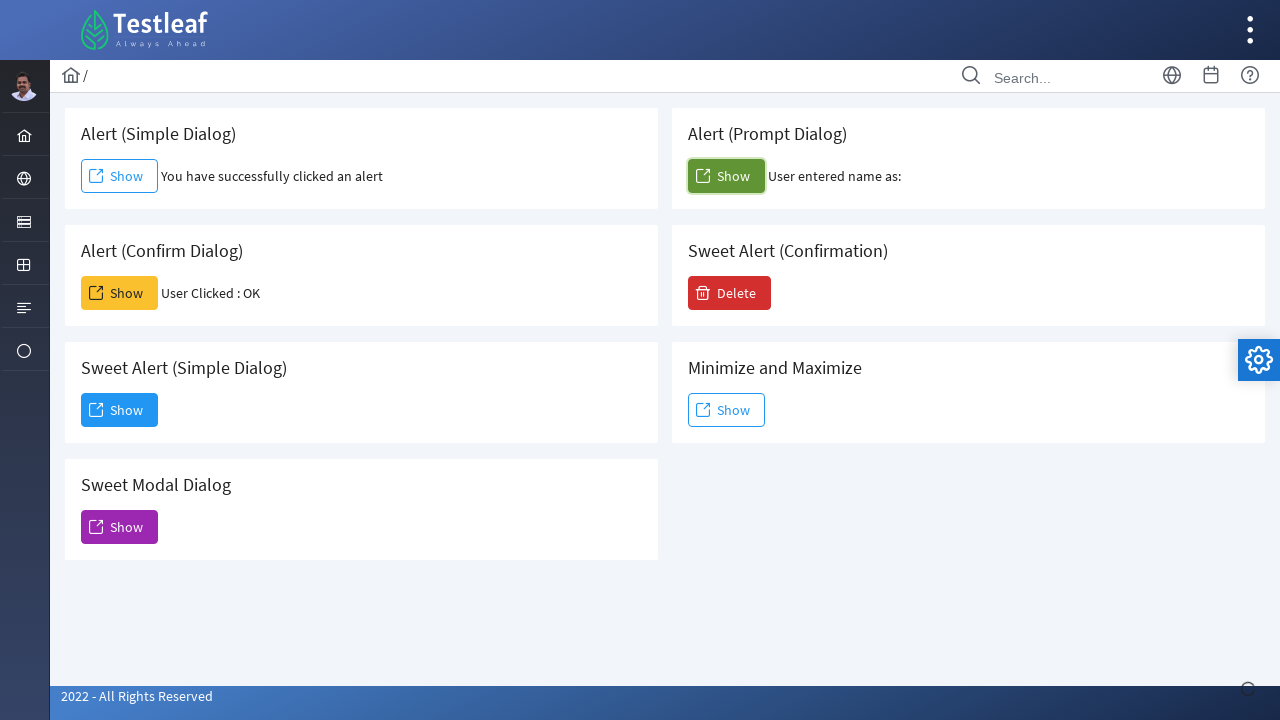

Set up event handler to accept prompt dialog with text 'Amazing'
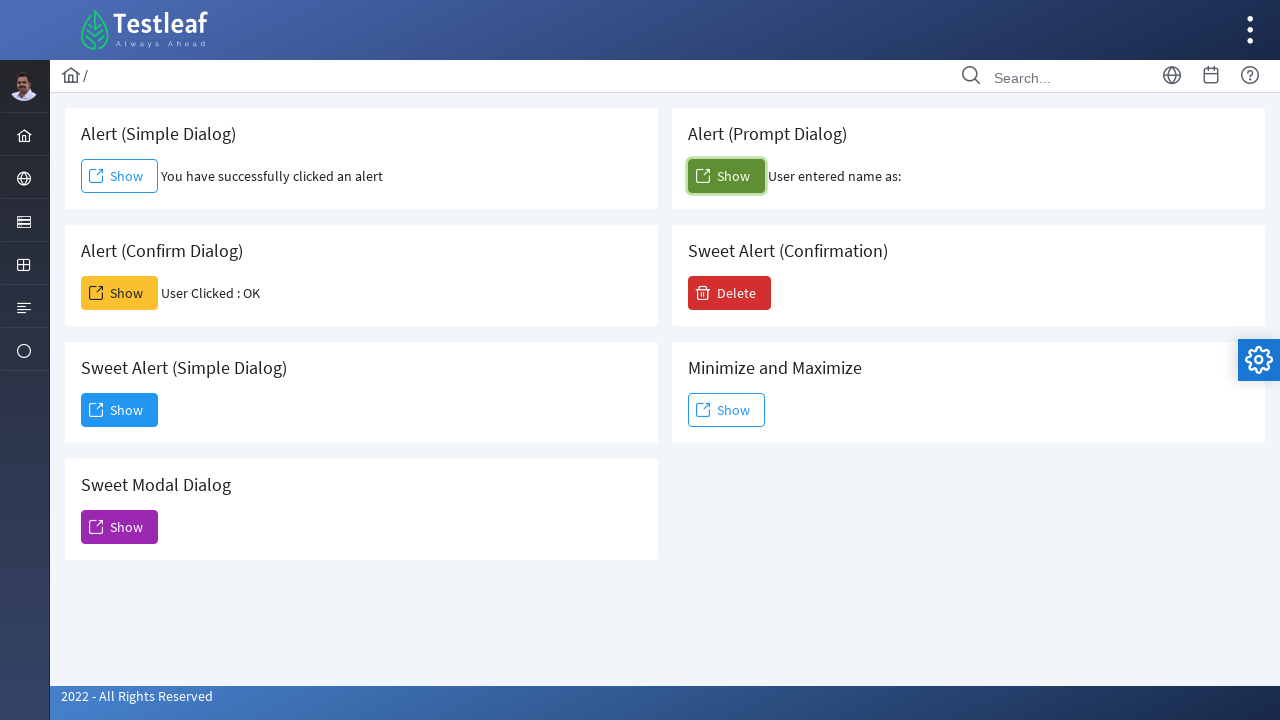

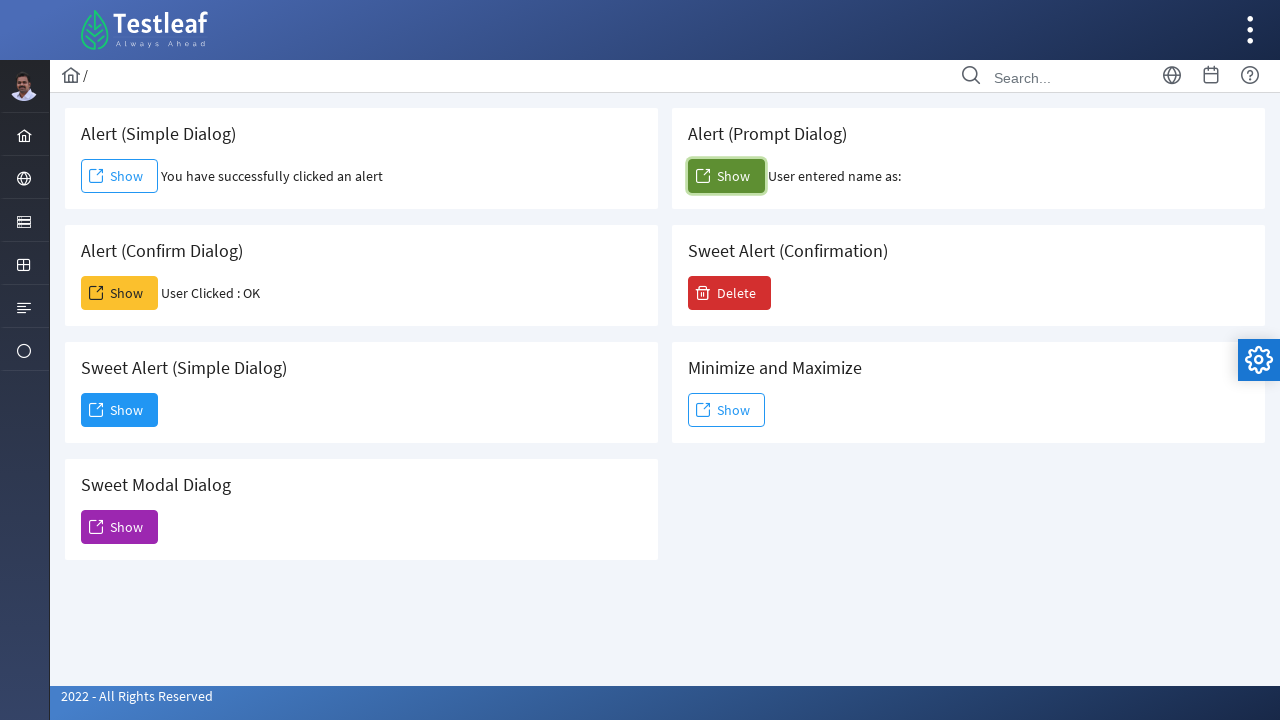